Tests a polynomial roots calculator by entering a quadratic equation and clicking the submit button to calculate the roots

Starting URL: https://www.mathportal.org/calculators/polynomials-solvers/polynomial-roots-calculator.php

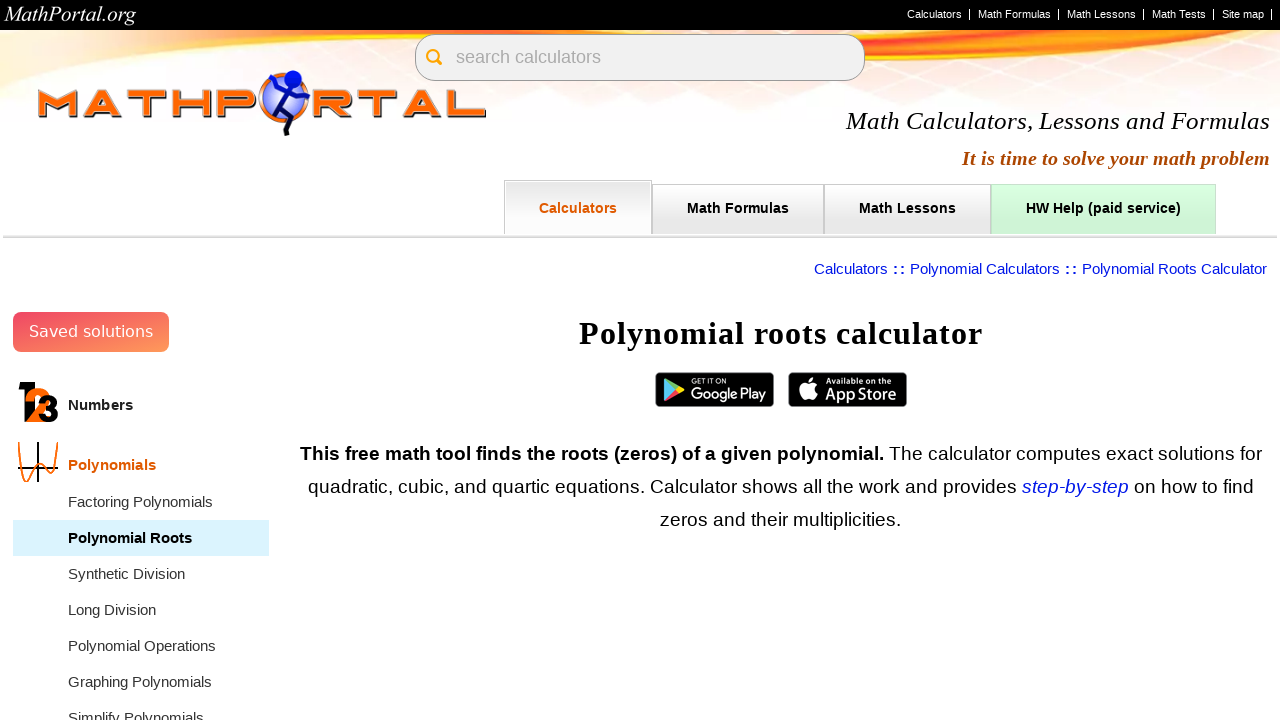

Entered quadratic equation 'x^2+4x+3' into the input field on #val1
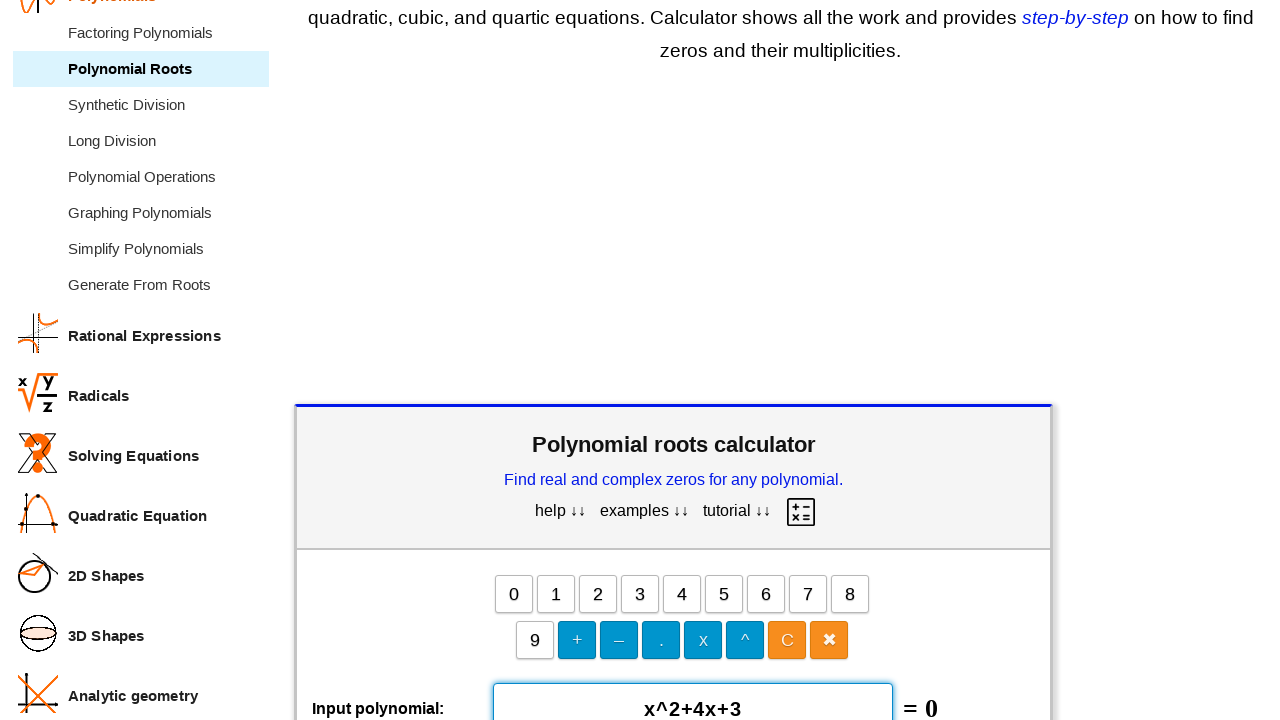

Clicked the submit button to calculate roots at (674, 361) on #submitButton
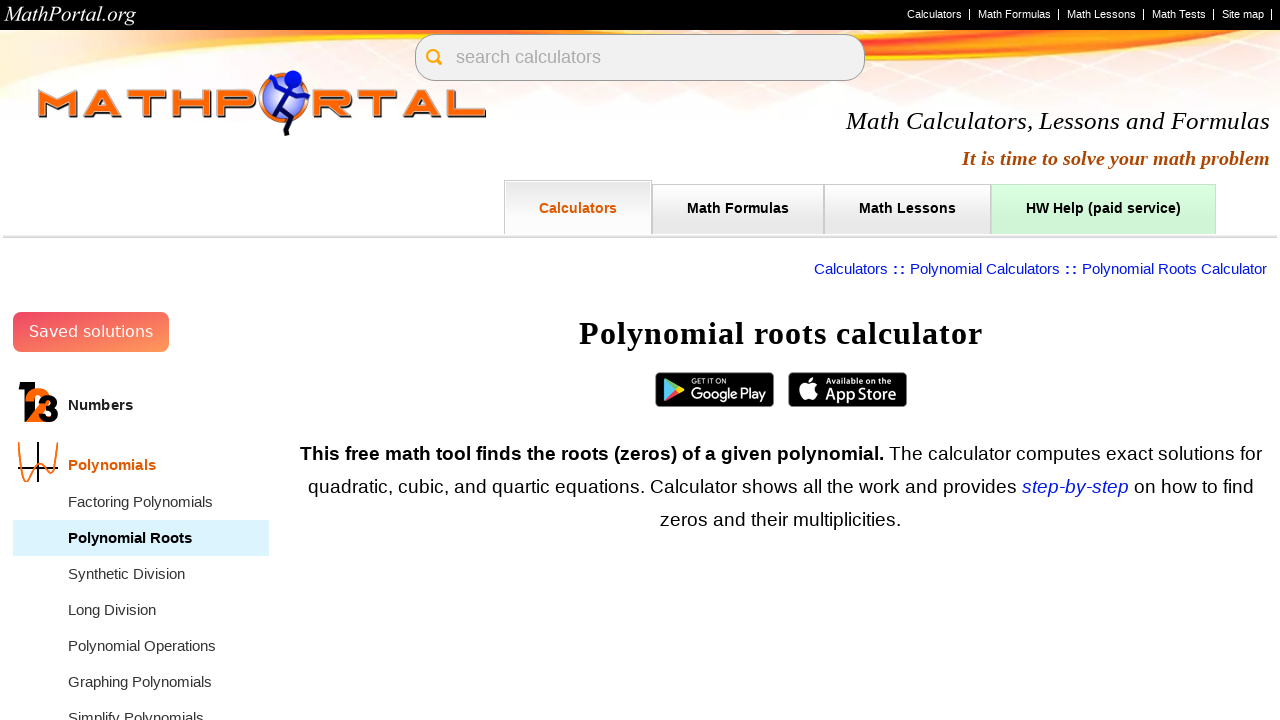

Results appeared on the page
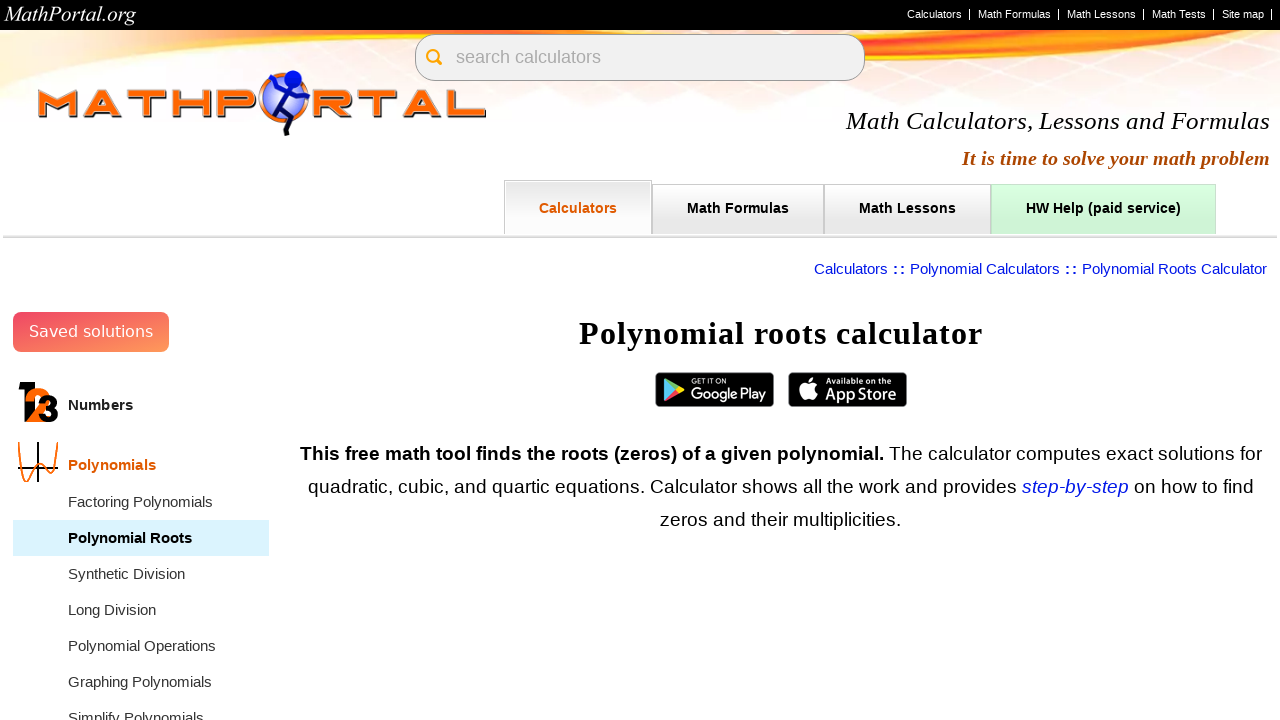

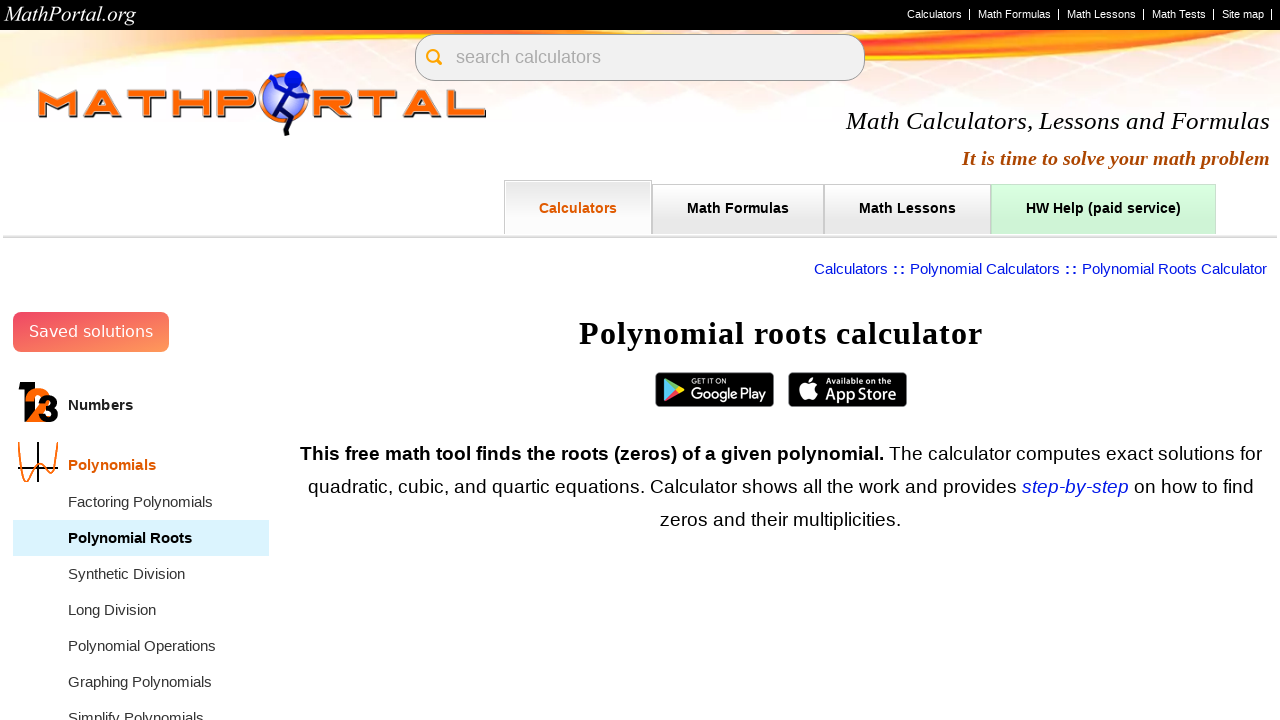